Tests that clicking the reset link resets all cats to their original unrented state

Starting URL: https://cs1632.appspot.com/

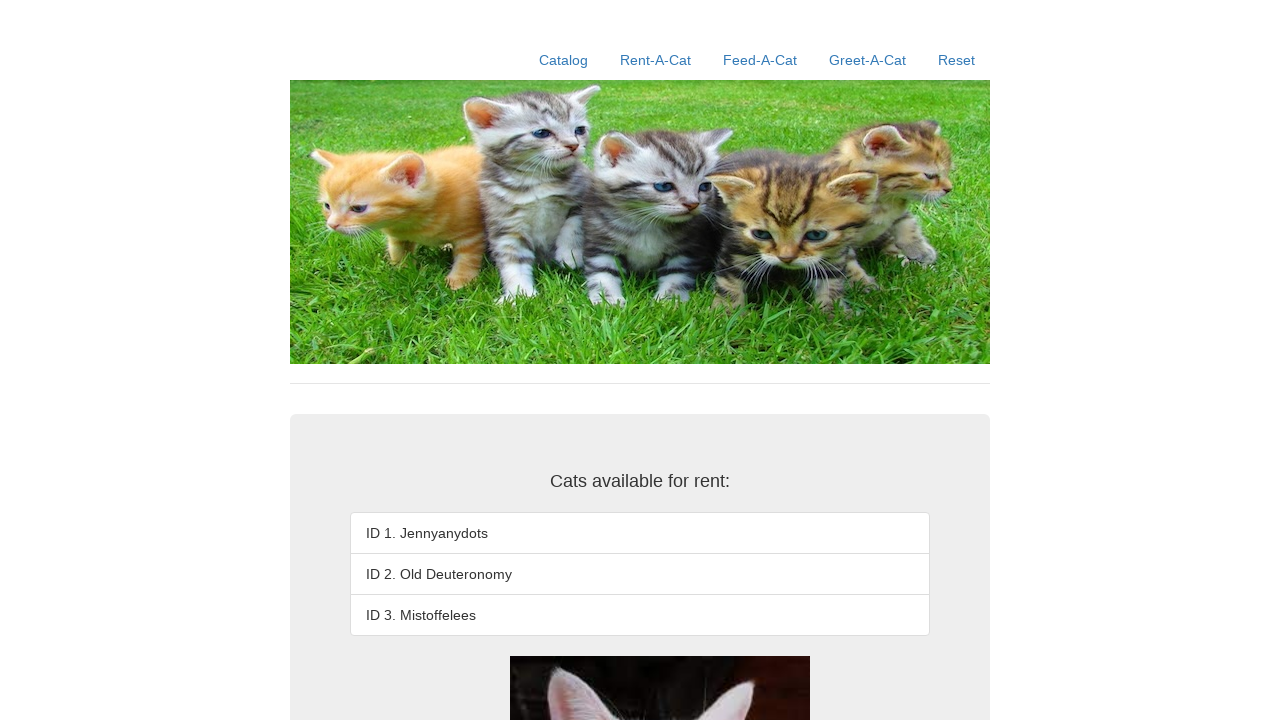

Set cookies to rented state for all three cats
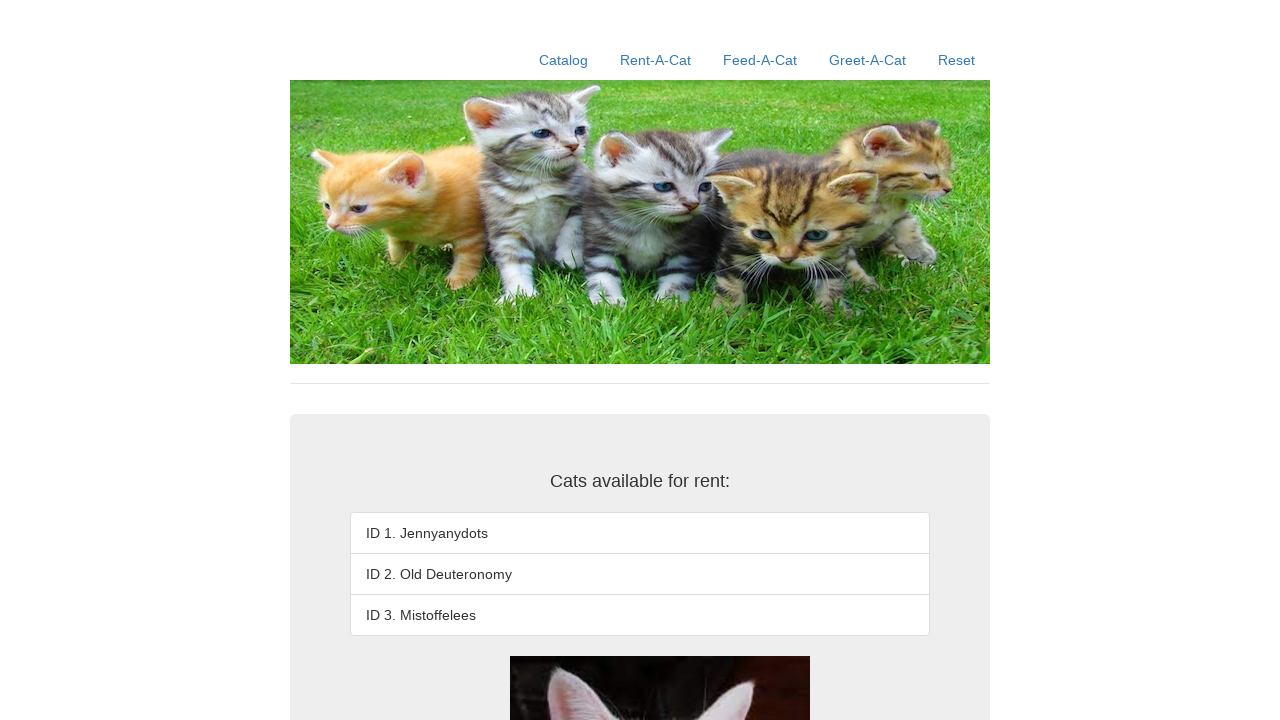

Clicked the reset link at (956, 60) on xpath=//a[contains(@href, '/reset')]
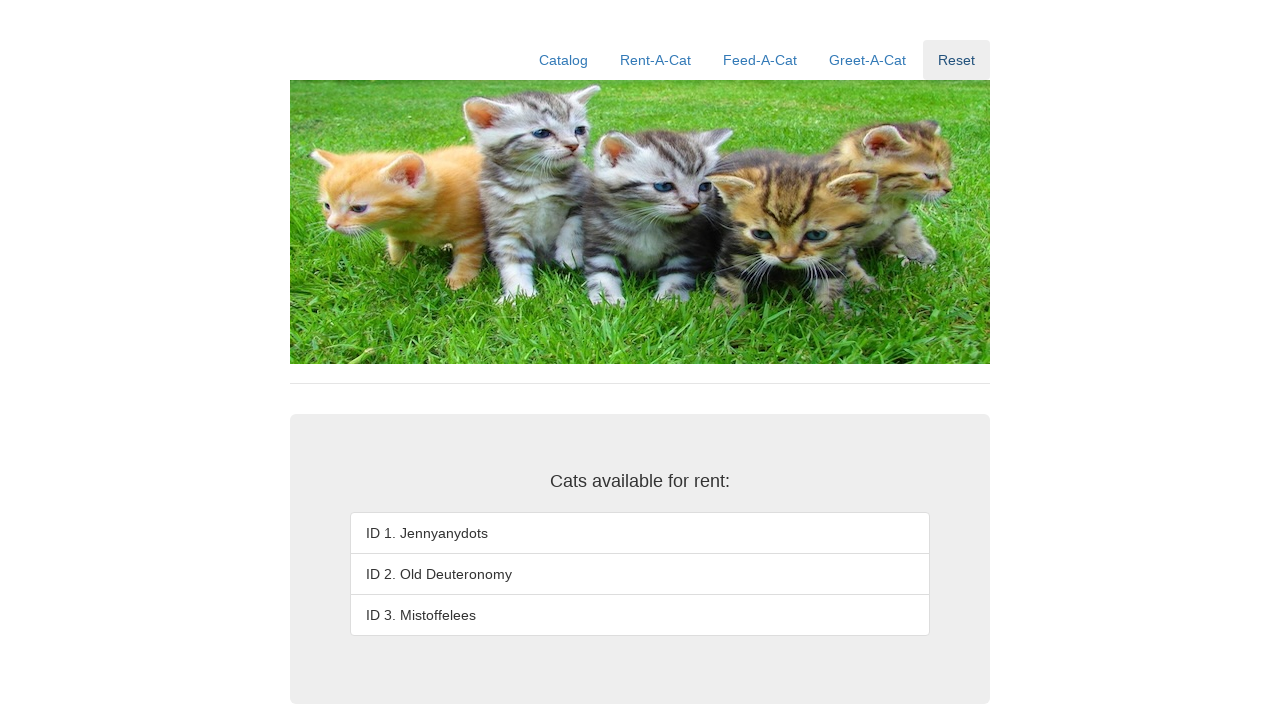

Verified first cat 'ID 1. Jennyanydots' is displayed with original name
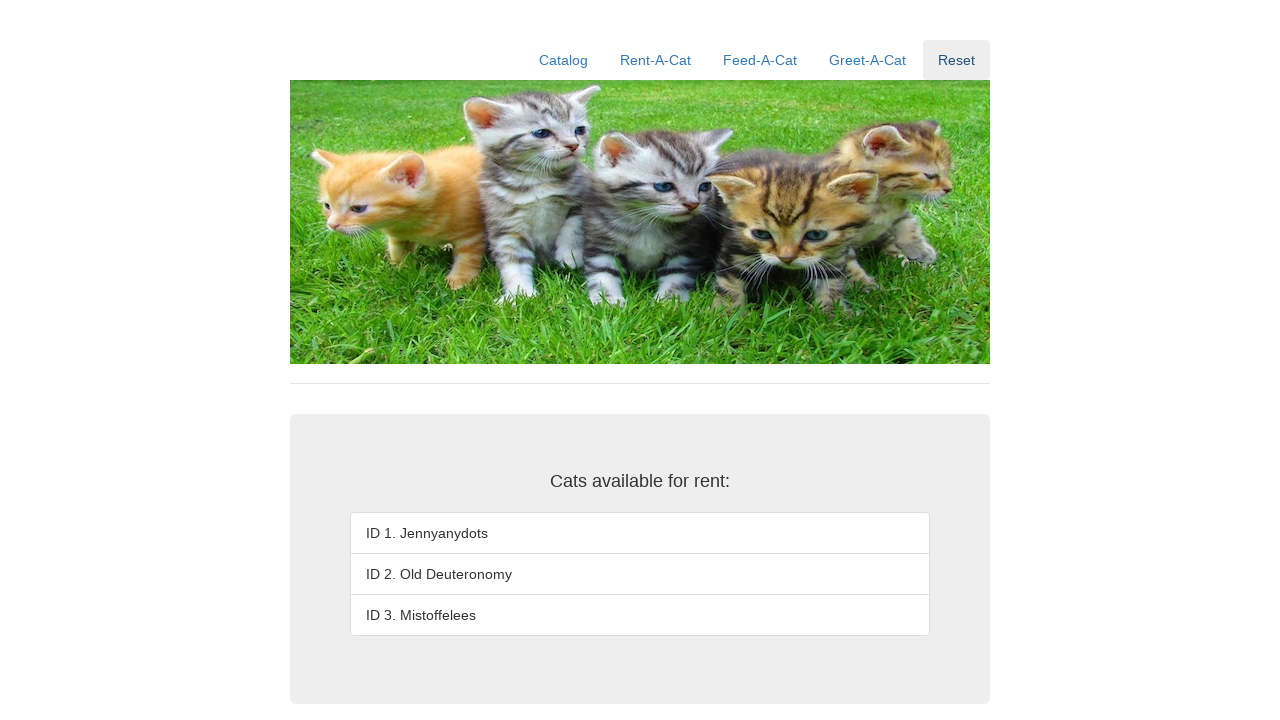

Verified second cat 'ID 2. Old Deuteronomy' is displayed with original name
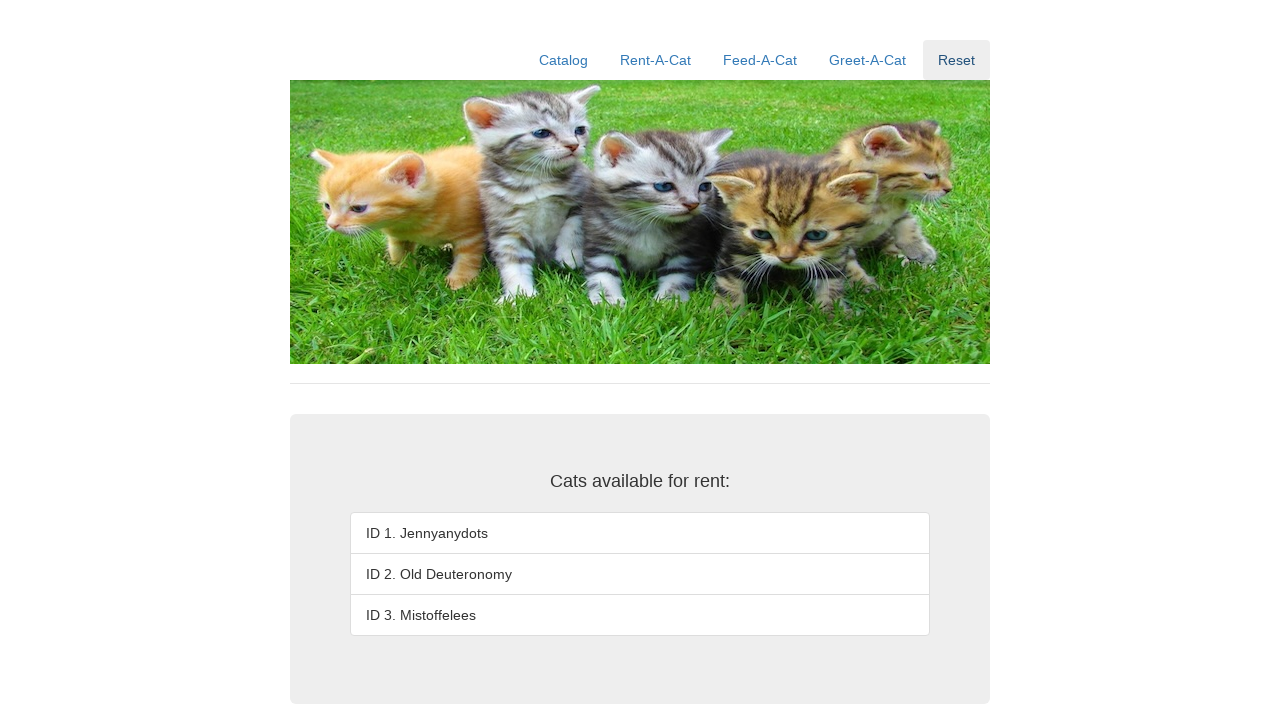

Verified third cat 'ID 3. Mistoffelees' is displayed with original name
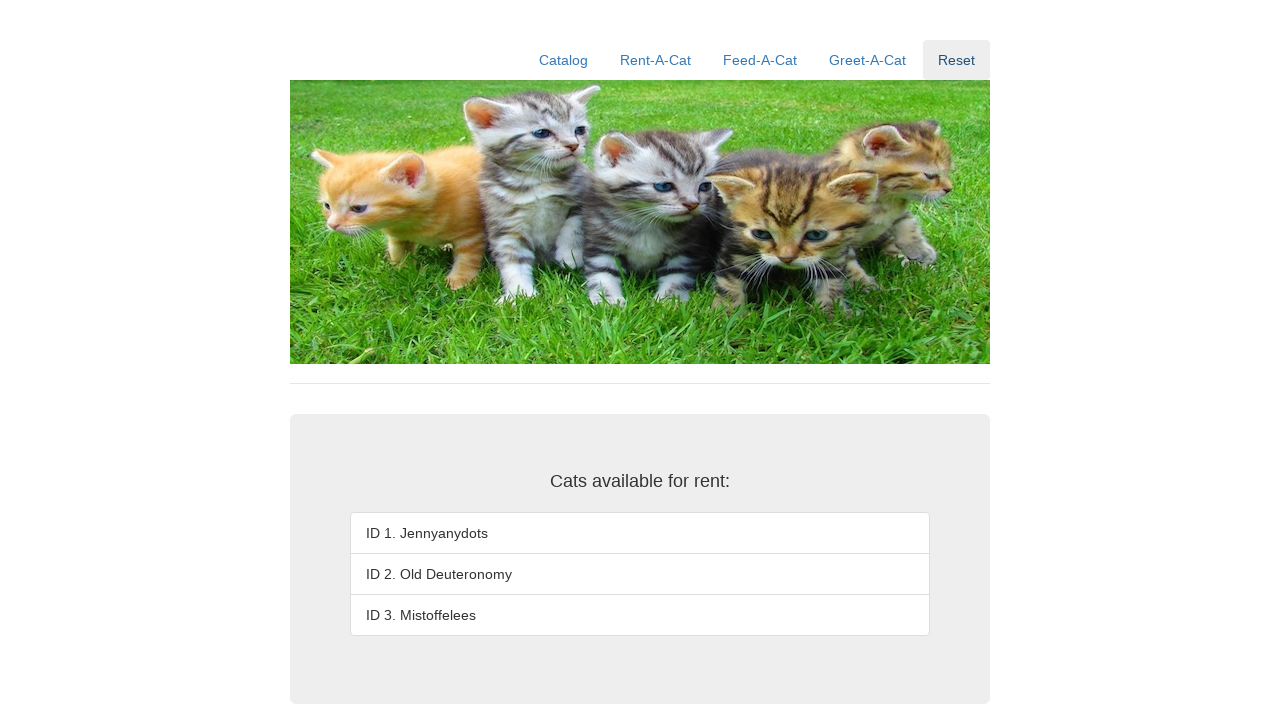

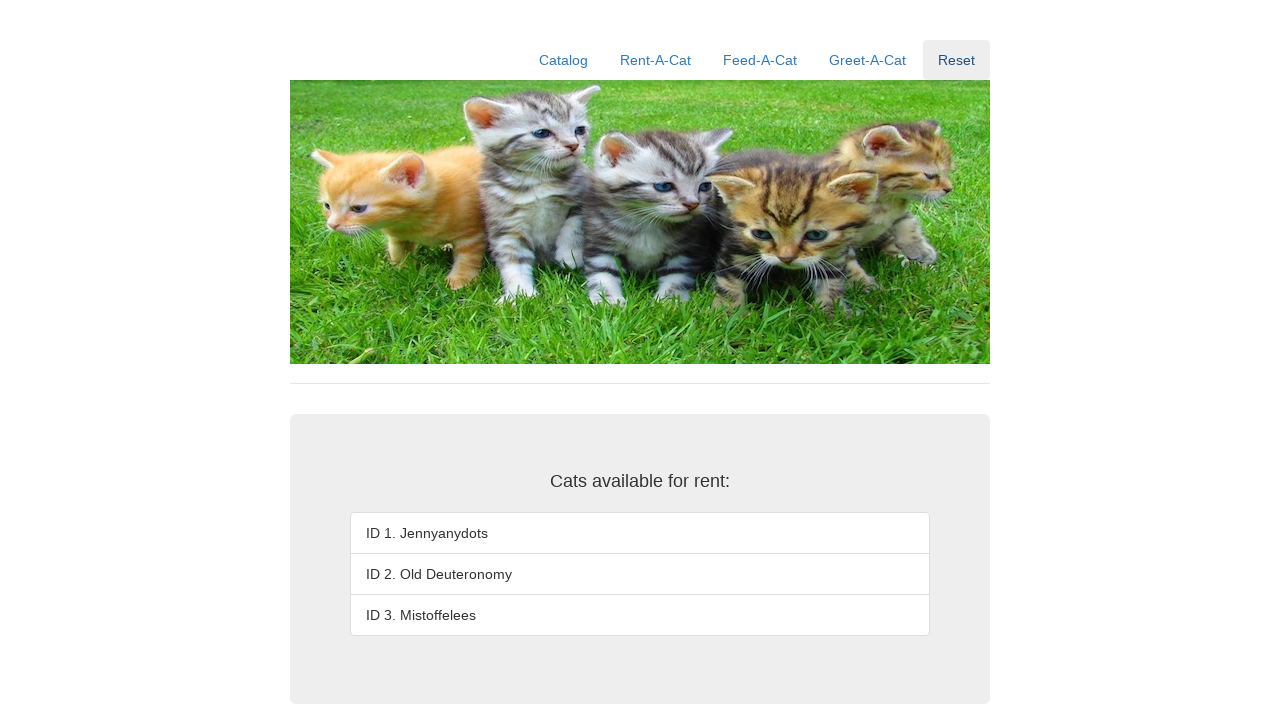